Tests checkbox functionality by clicking a checkbox

Starting URL: https://rahulshettyacademy.com/AutomationPractice/

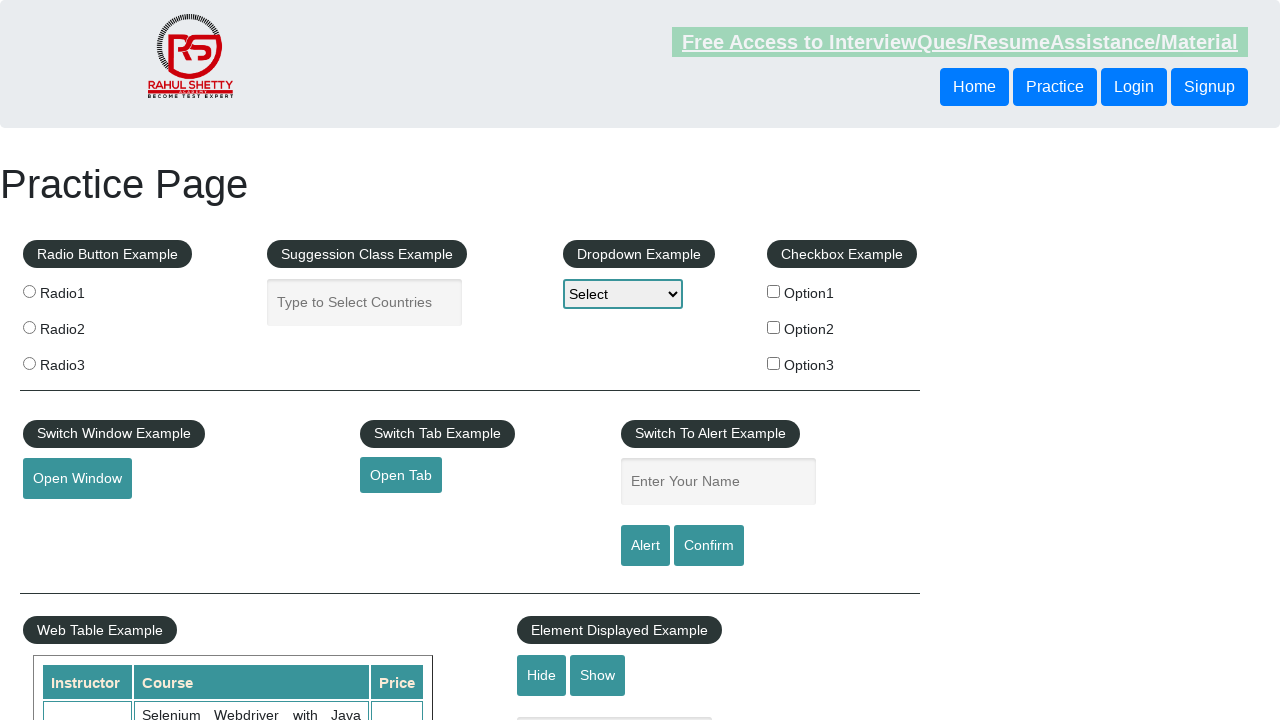

Clicked checkbox with id 'checkBoxOption1' at (774, 291) on #checkBoxOption1
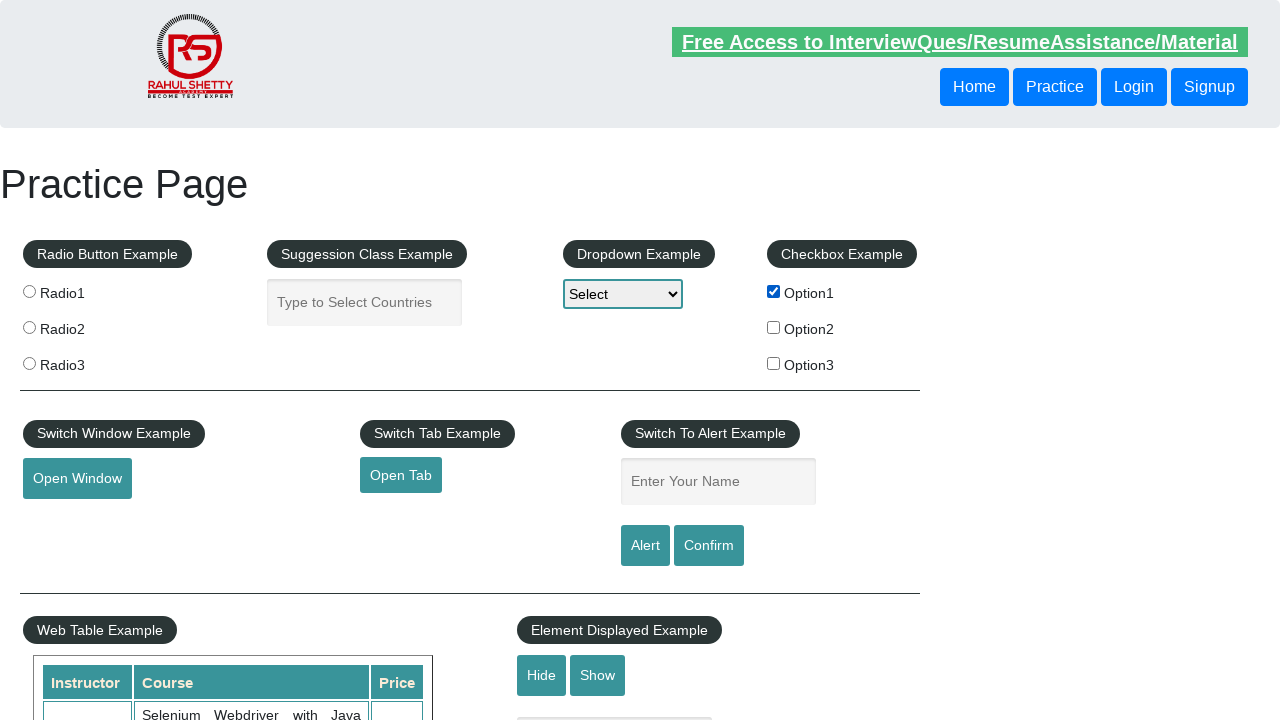

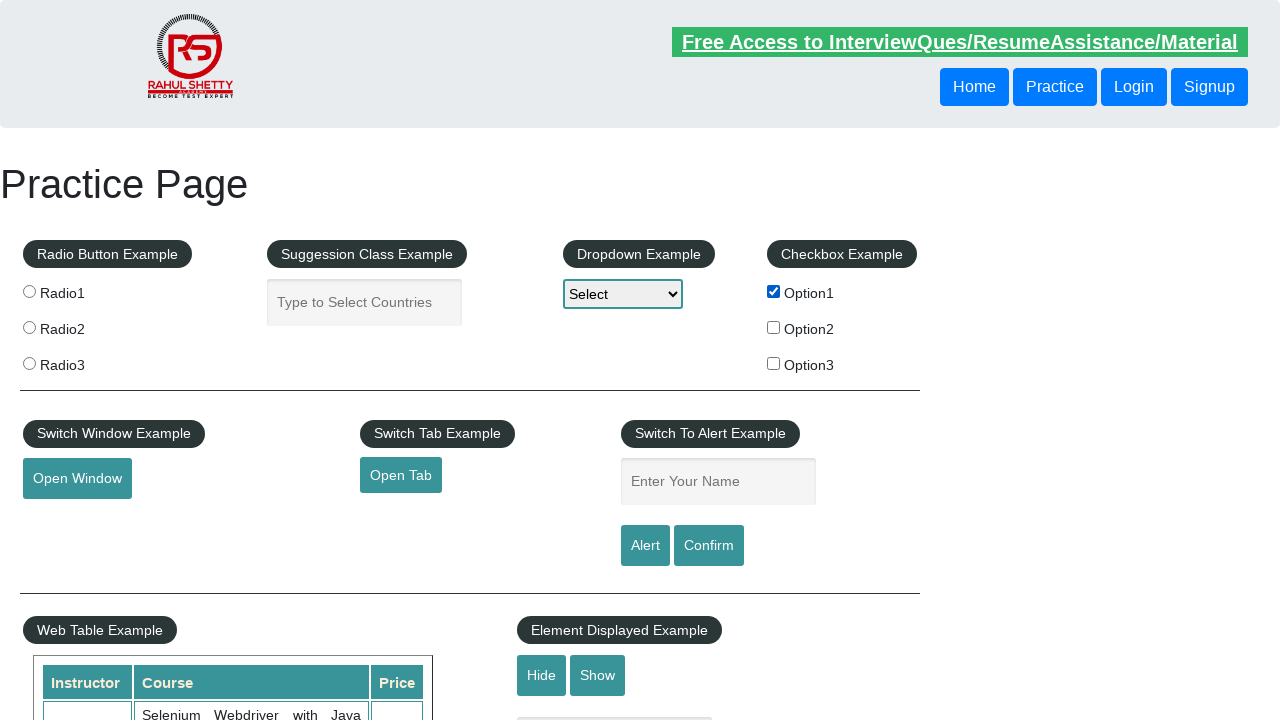